Navigates to the Loading images page and verifies the page loaded correctly

Starting URL: https://bonigarcia.dev/selenium-webdriver-java/

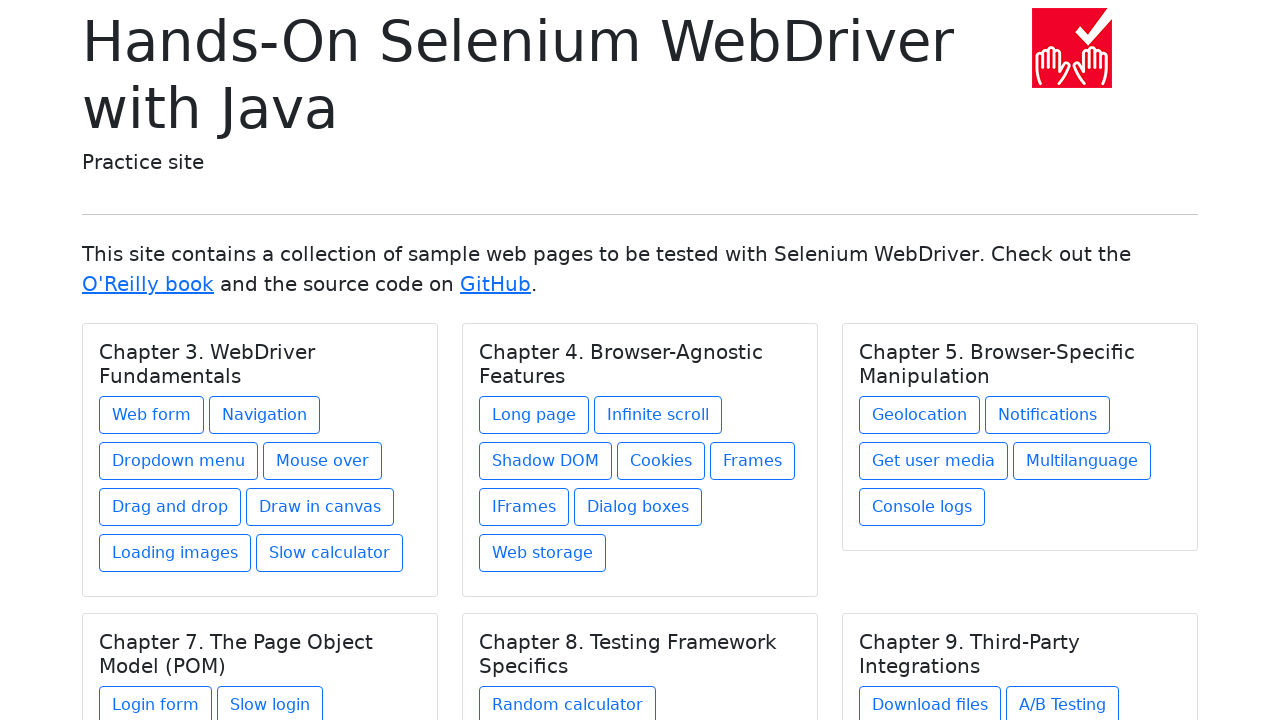

Clicked on Chapter 3 Loading images link at (175, 553) on xpath=//h5[text() = 'Chapter 3. WebDriver Fundamentals']/../a[@href = 'loading-i
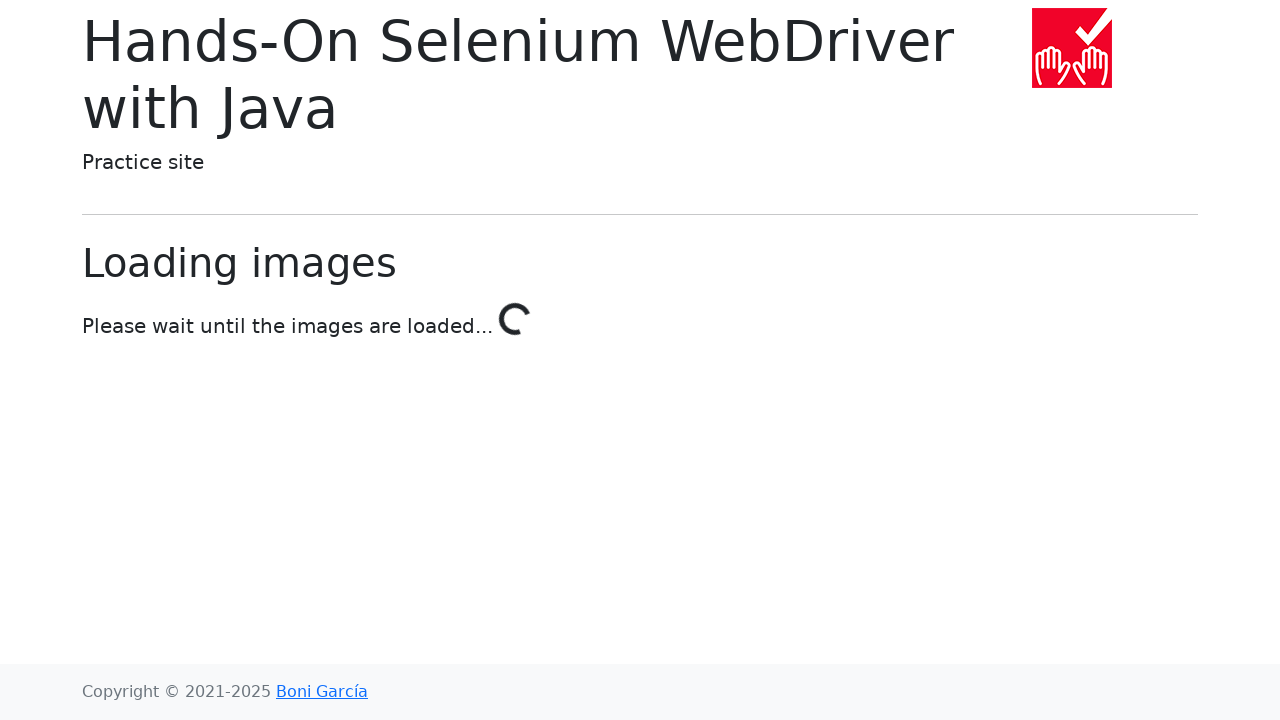

Loading images page loaded and display-6 heading appeared
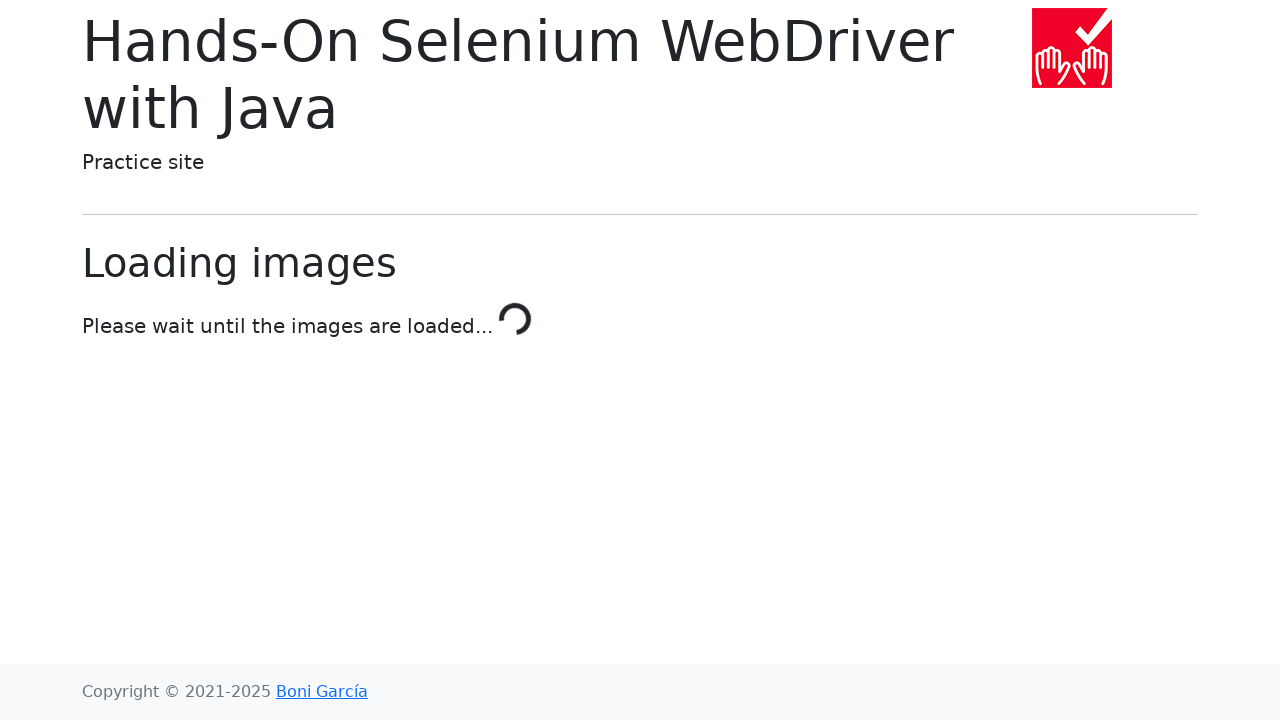

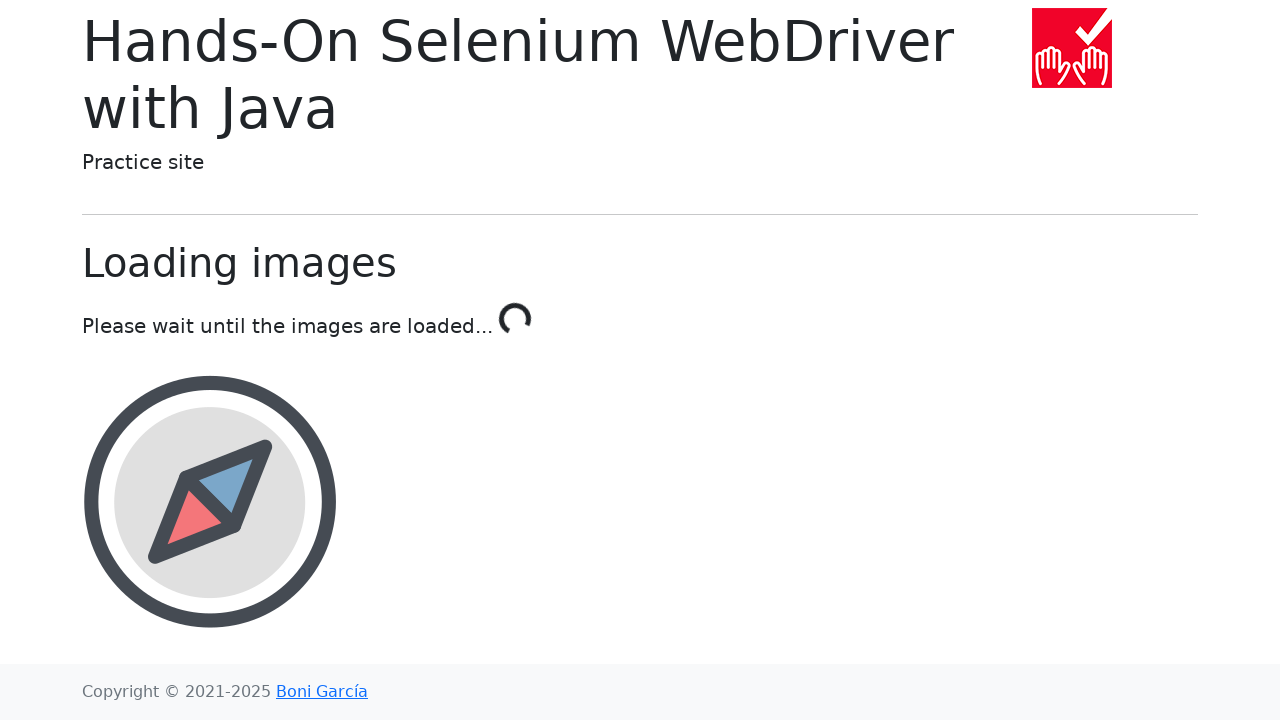